Tests a math quiz page by reading two numbers displayed on the page, calculating their sum, selecting the correct answer from a dropdown menu, and submitting the form.

Starting URL: http://suninjuly.github.io/selects1.html

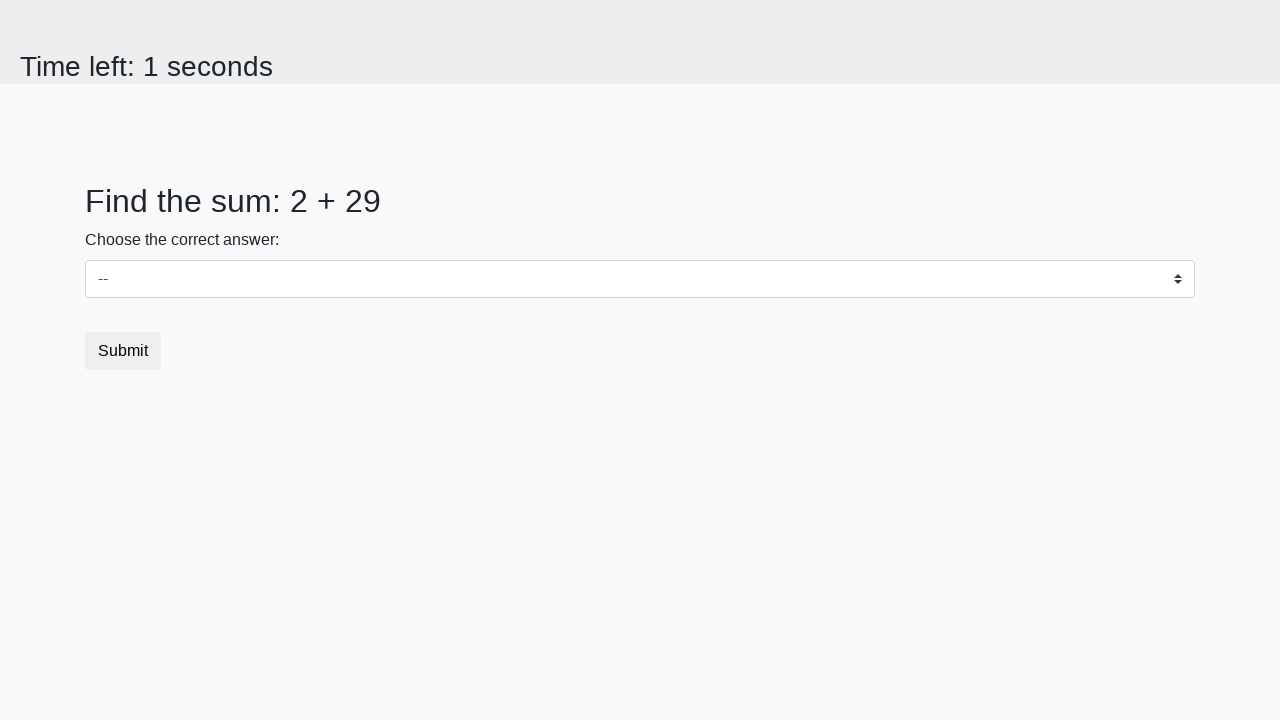

Read first number from the page
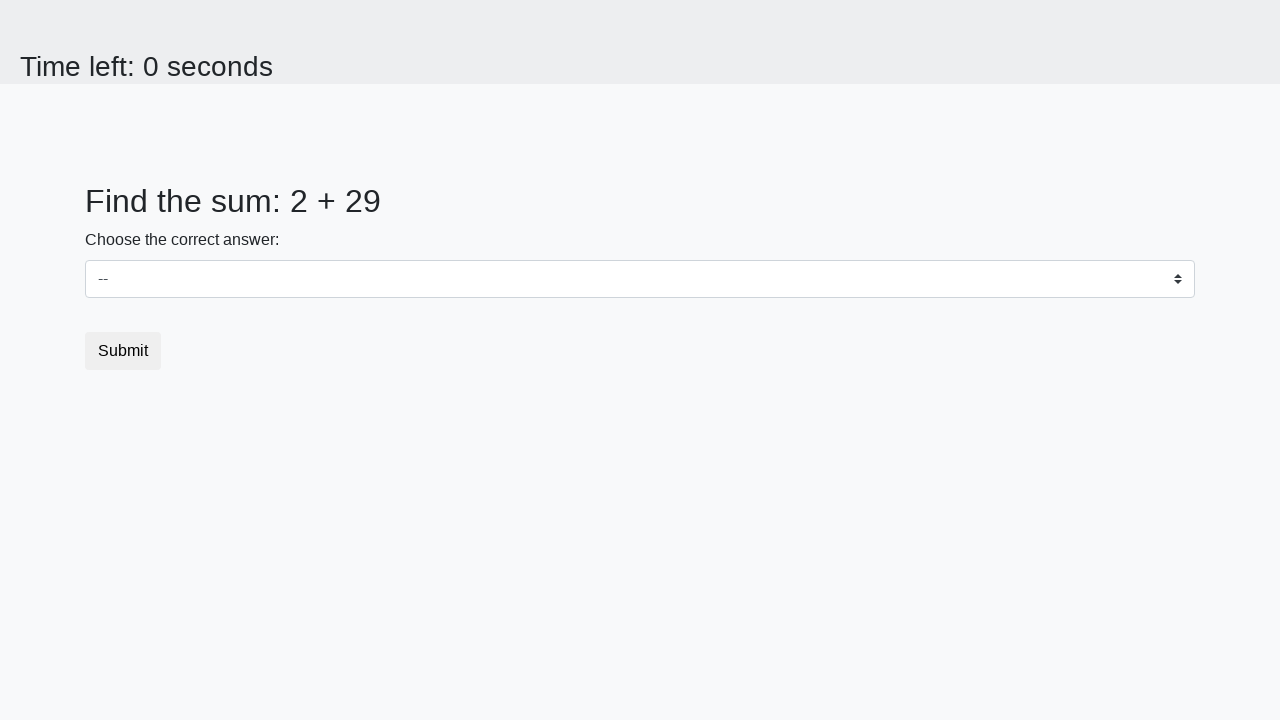

Read second number from the page
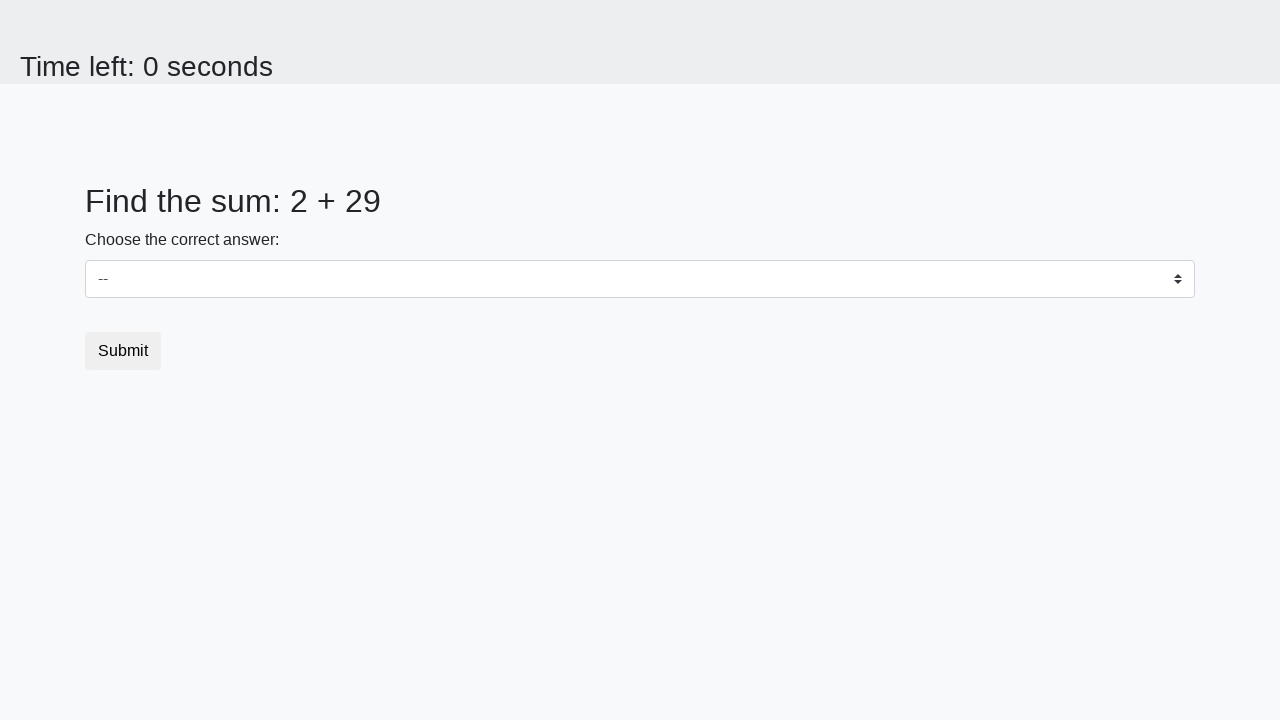

Calculated sum: 2 + 29 = 31
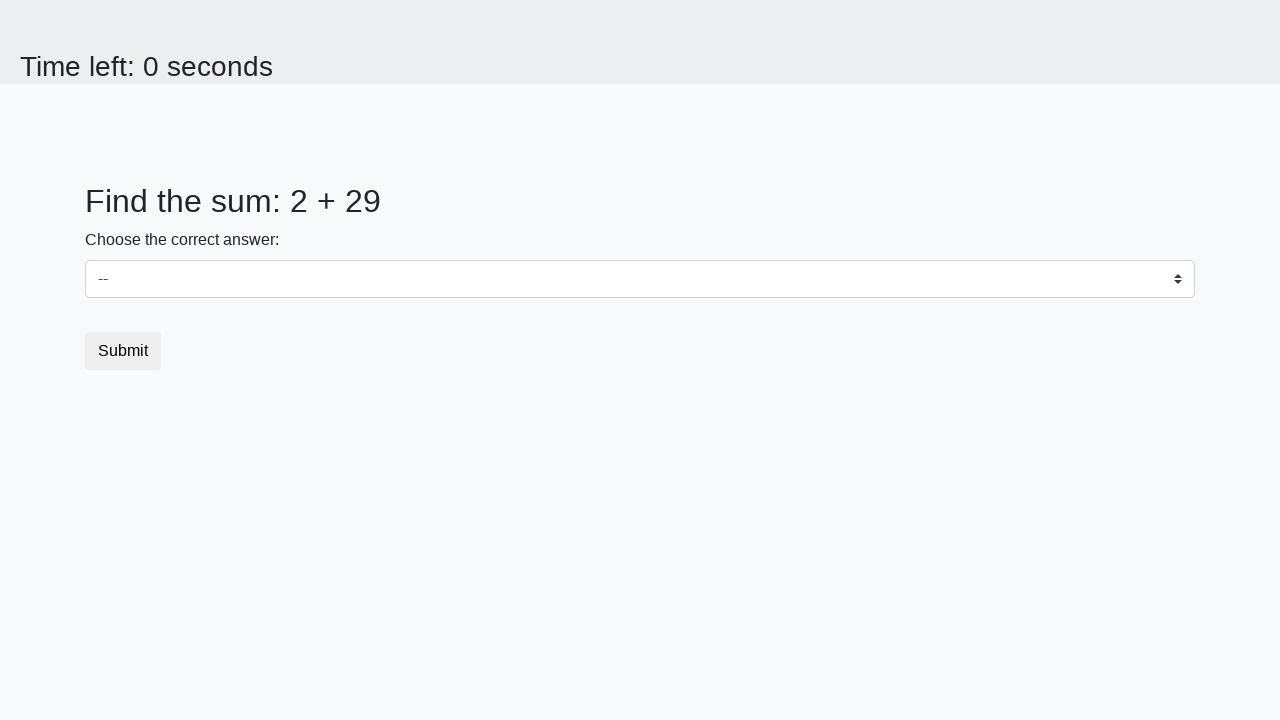

Selected answer '31' from dropdown menu on #dropdown
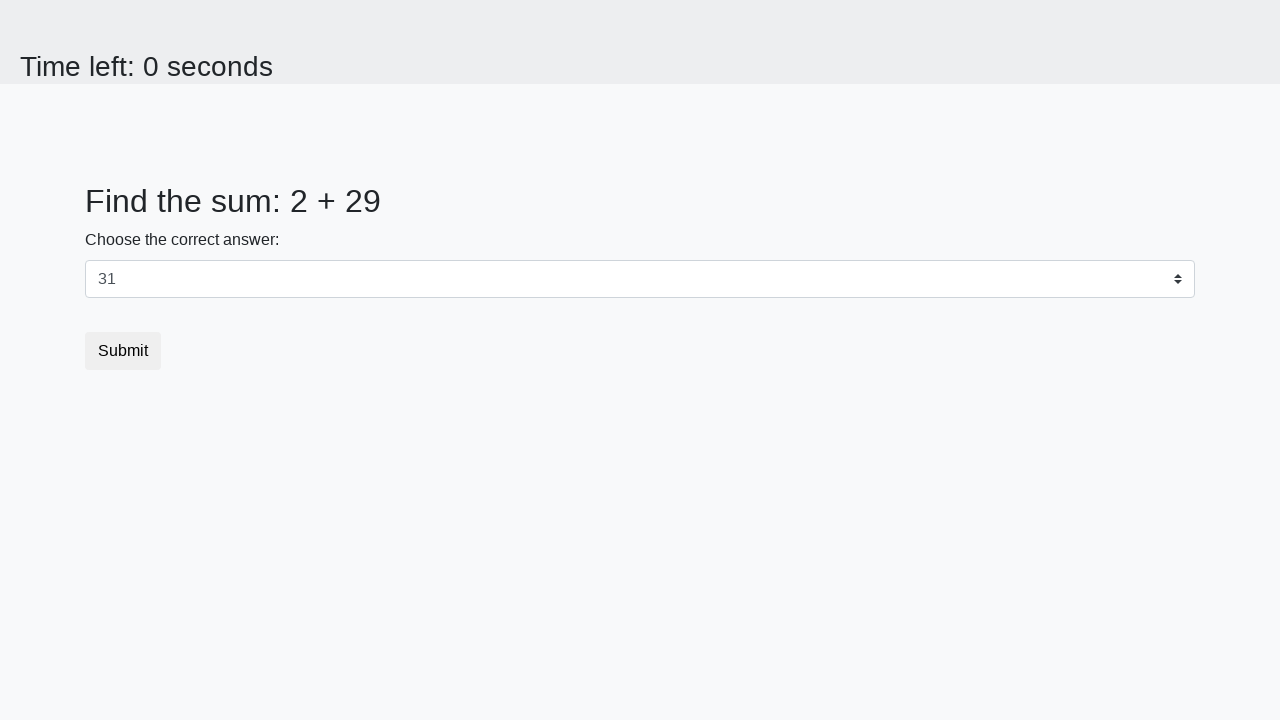

Clicked submit button to complete the quiz at (123, 351) on button.btn
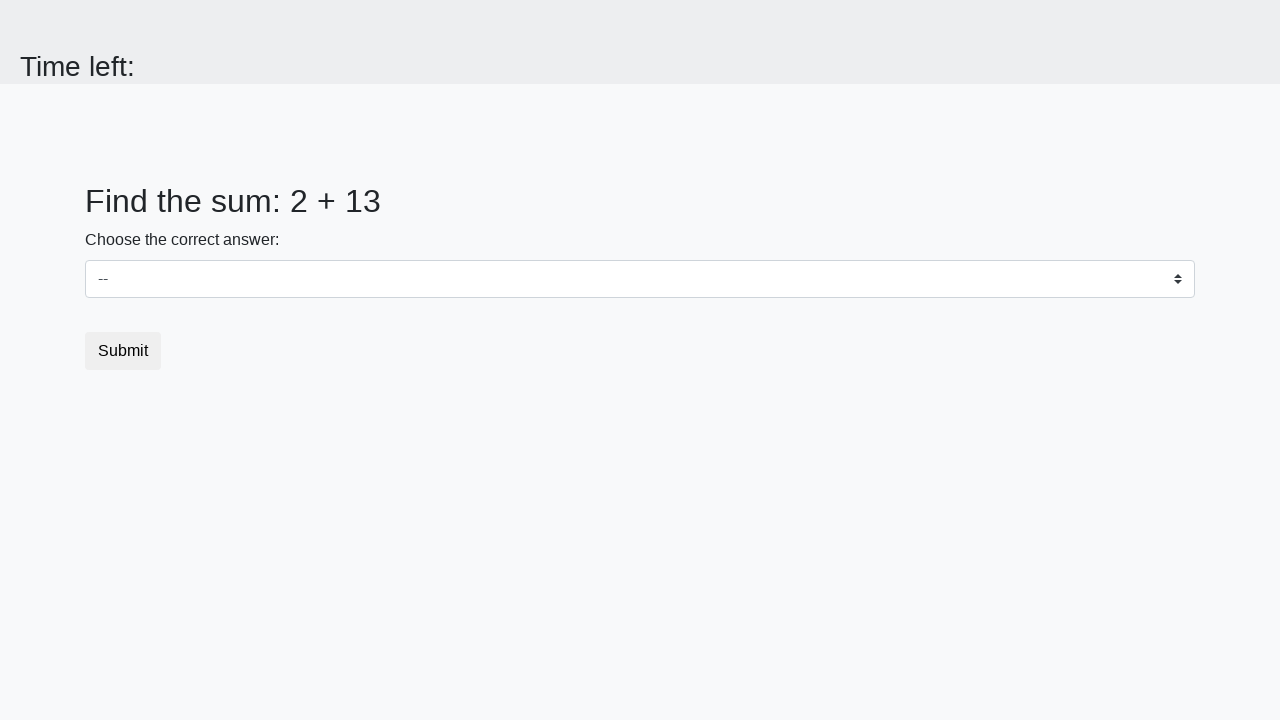

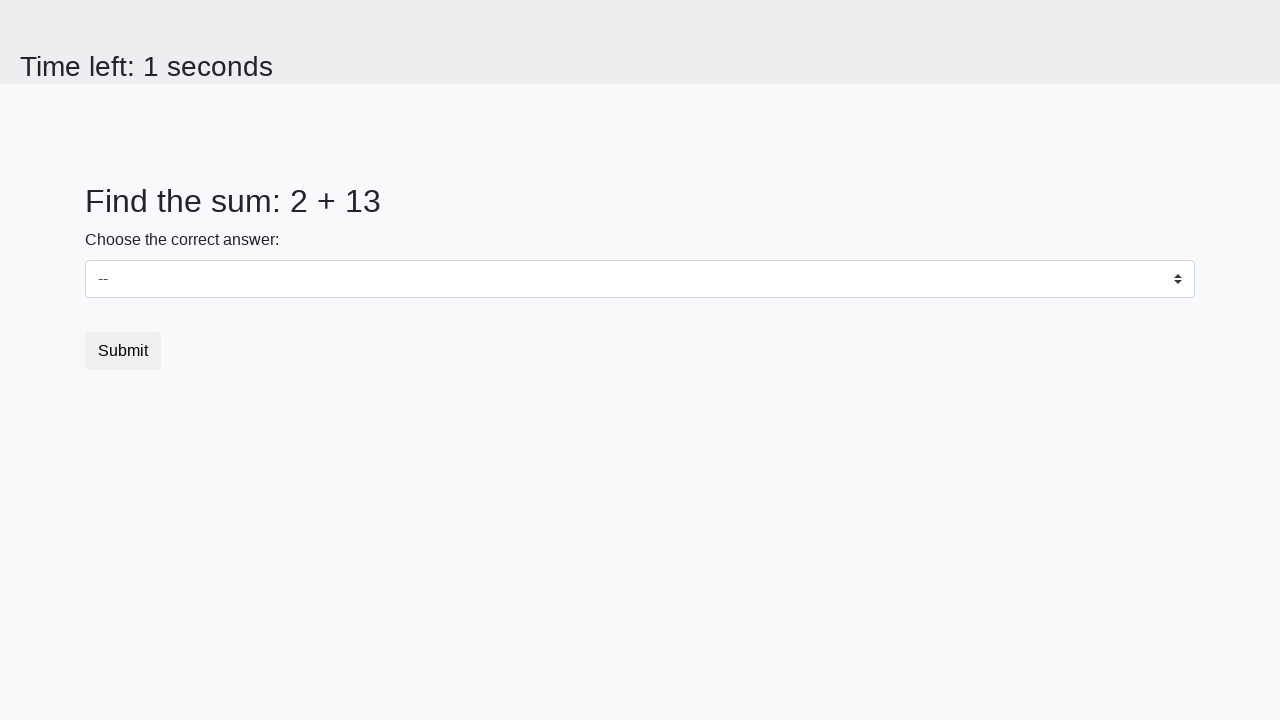